Tests browser navigation capabilities including navigating to different pages, going back, going forward, and reloading the page.

Starting URL: https://playwright.dev/

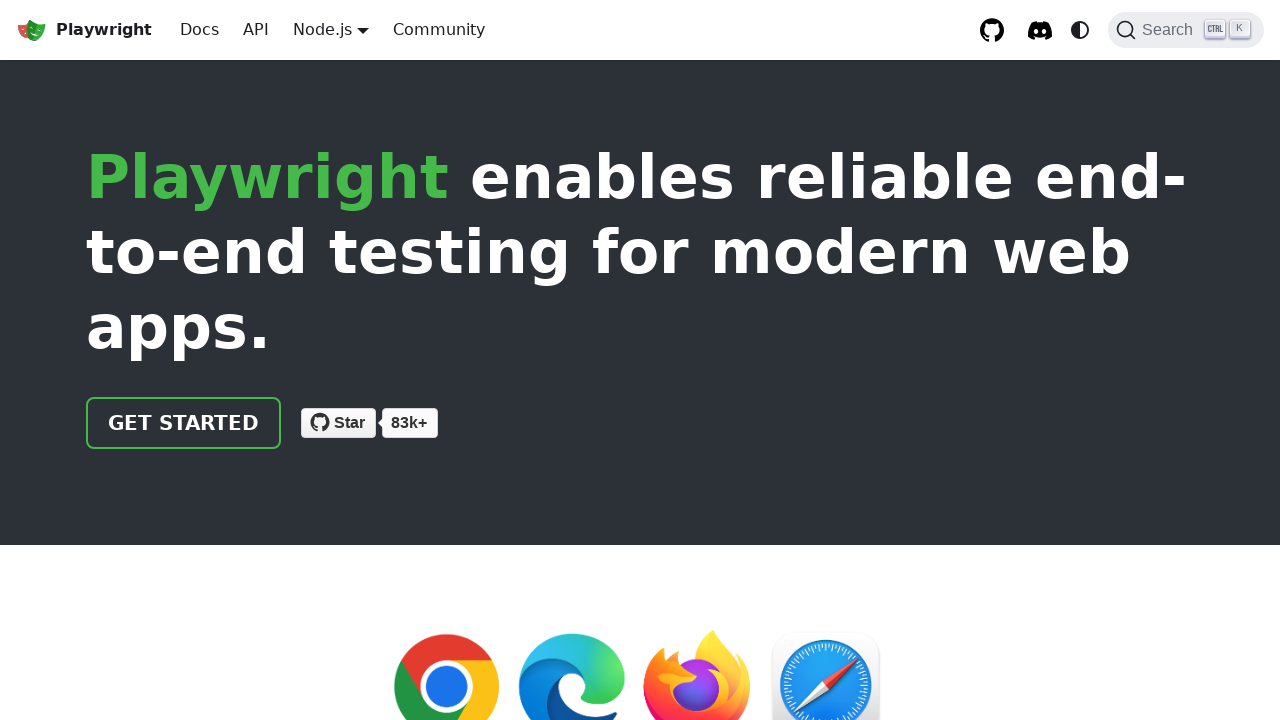

Navigated to OpenCart login page
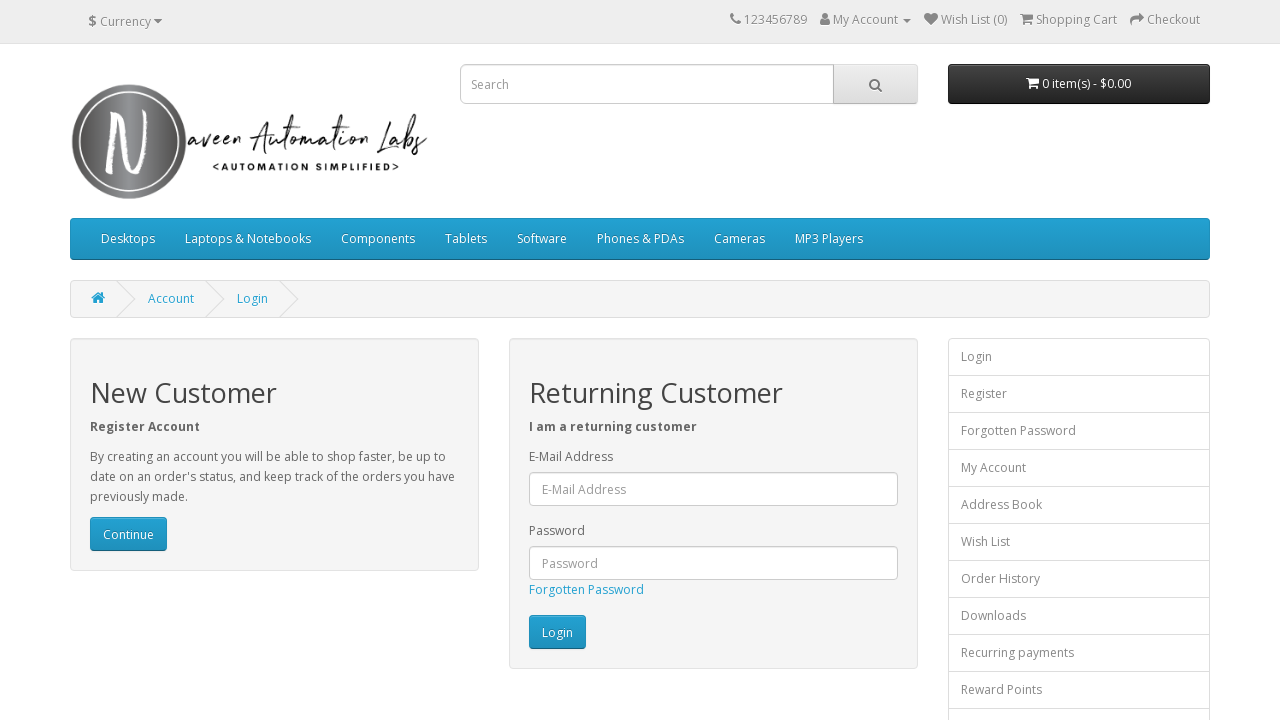

Navigated back to playwright.dev
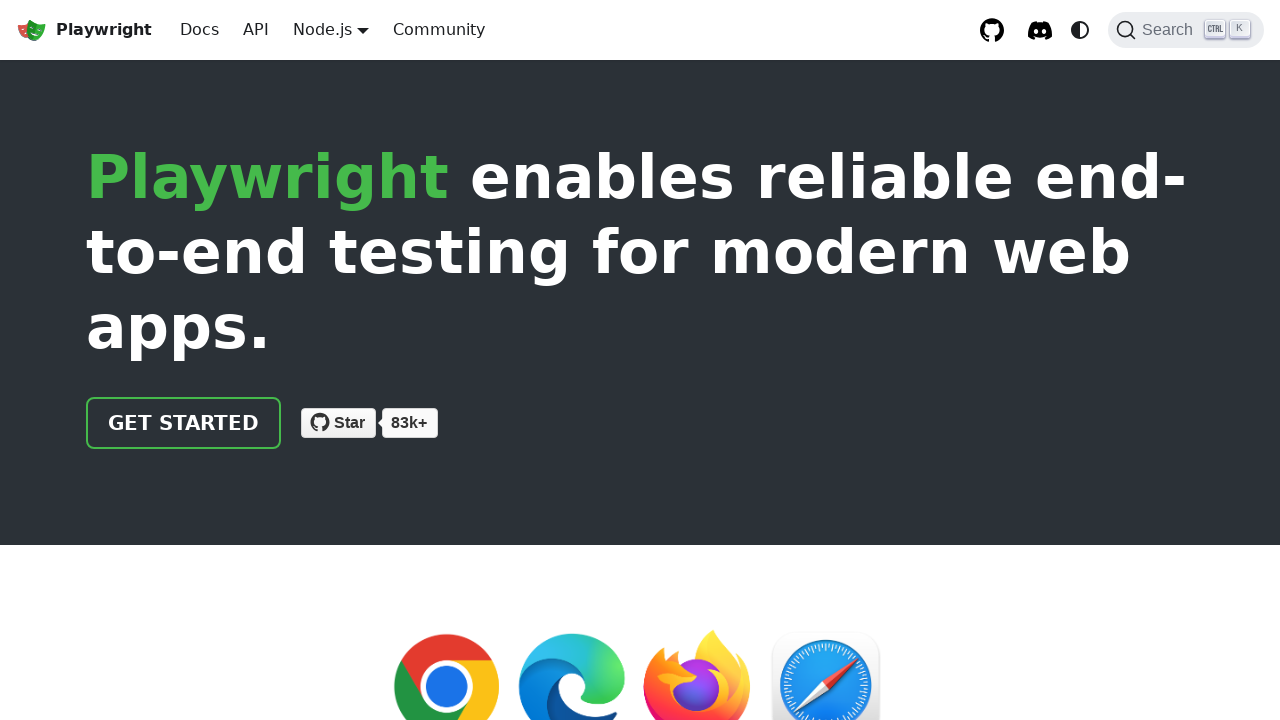

Navigated forward to OpenCart login page
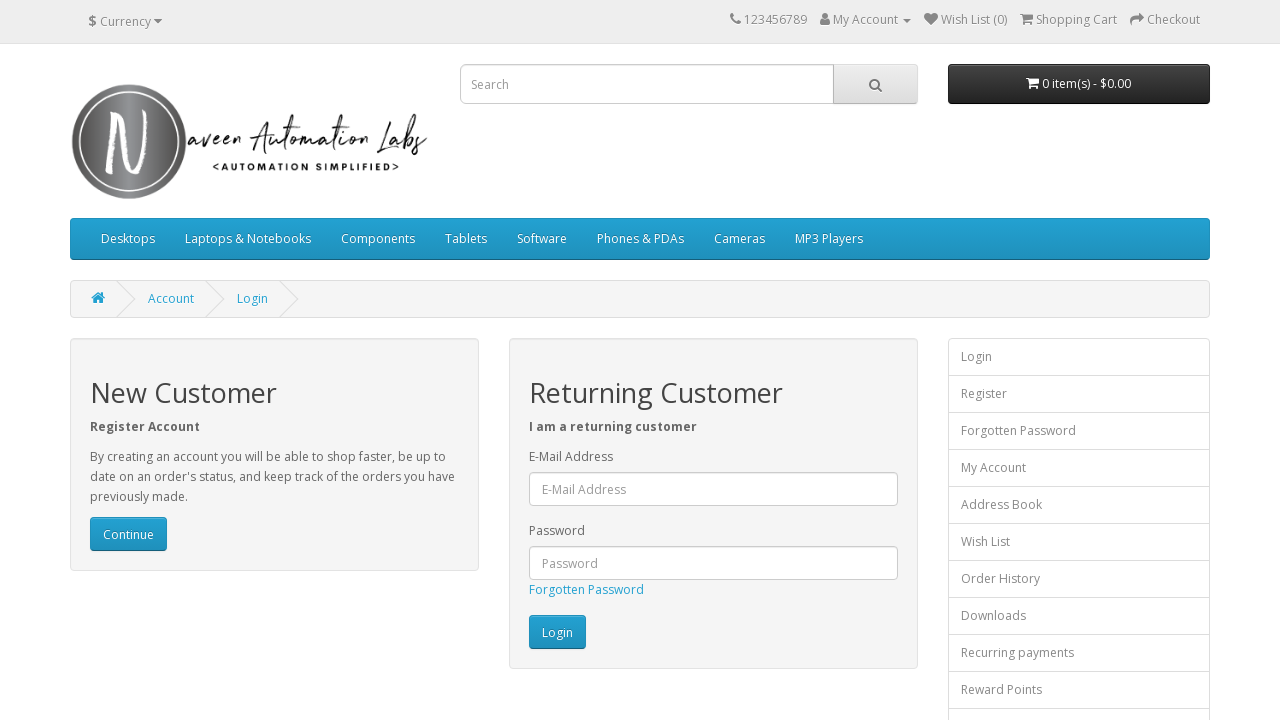

Reloaded the current OpenCart page
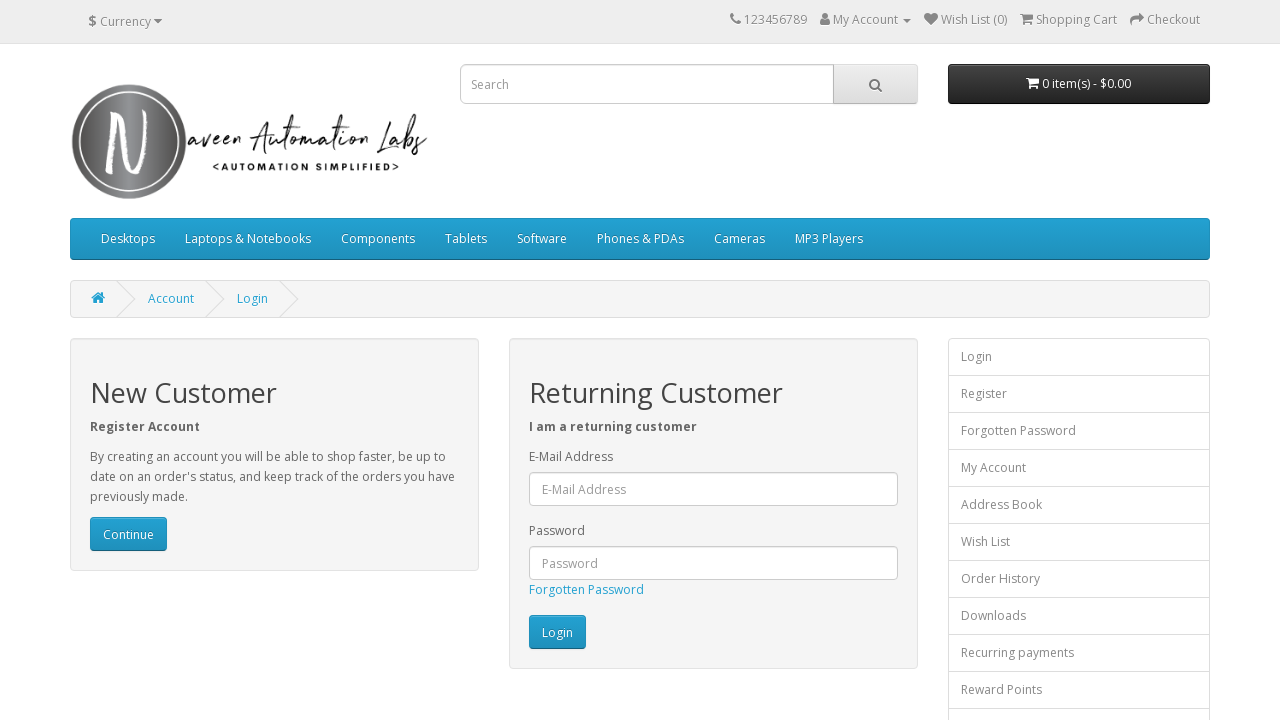

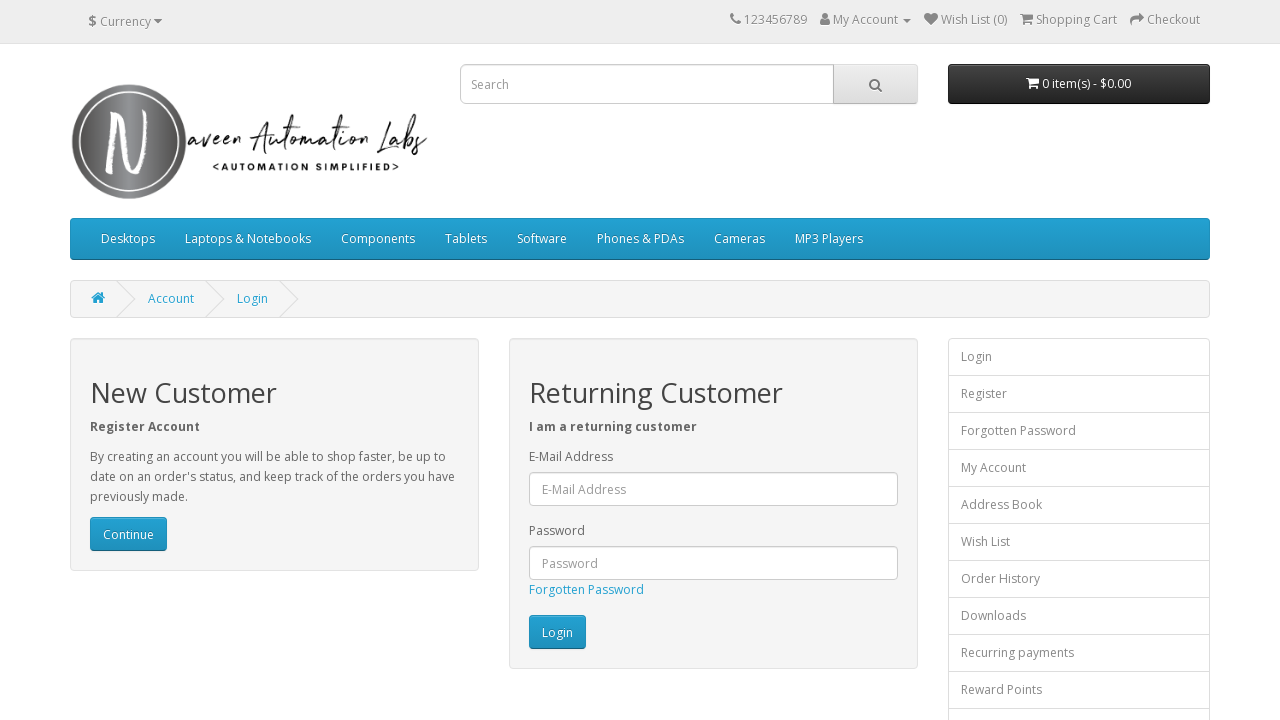